Tests dropdown selection functionality by navigating to the dropdown page and selecting options using different methods: by visible text, by index, and by value.

Starting URL: https://the-internet.herokuapp.com/

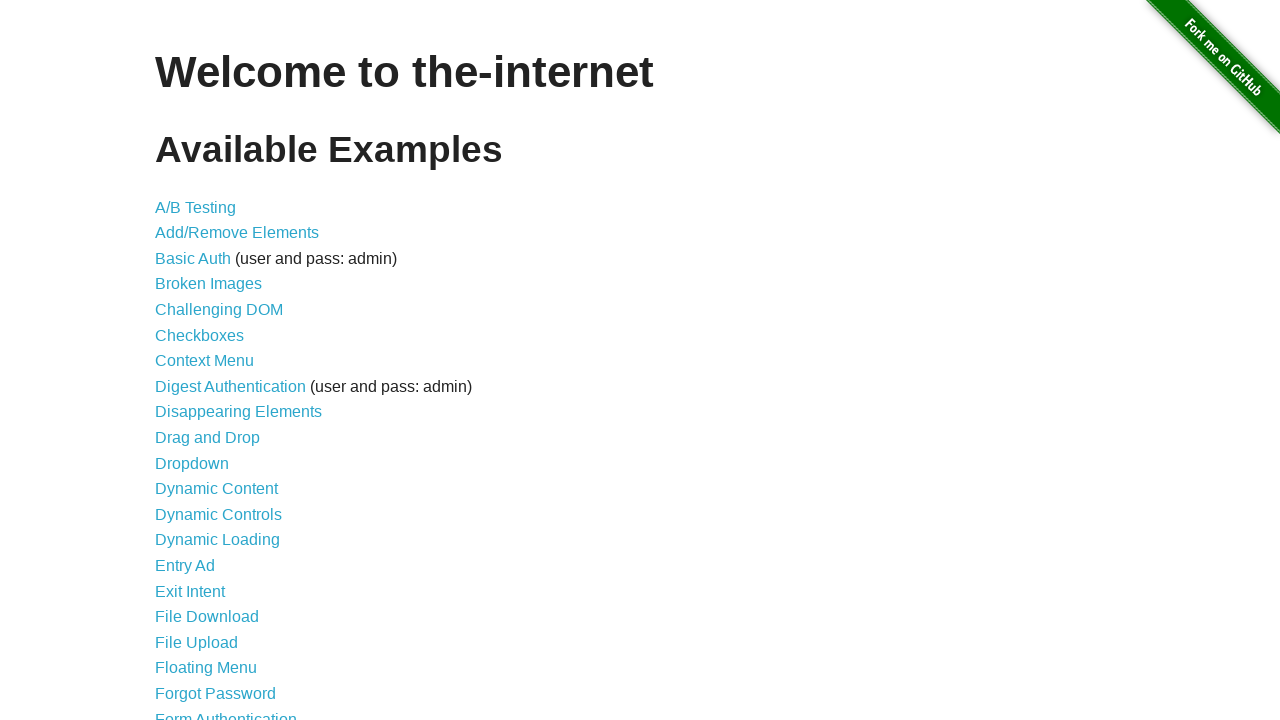

Clicked on the Dropdown link to navigate to dropdown page at (192, 463) on text=Dropdown
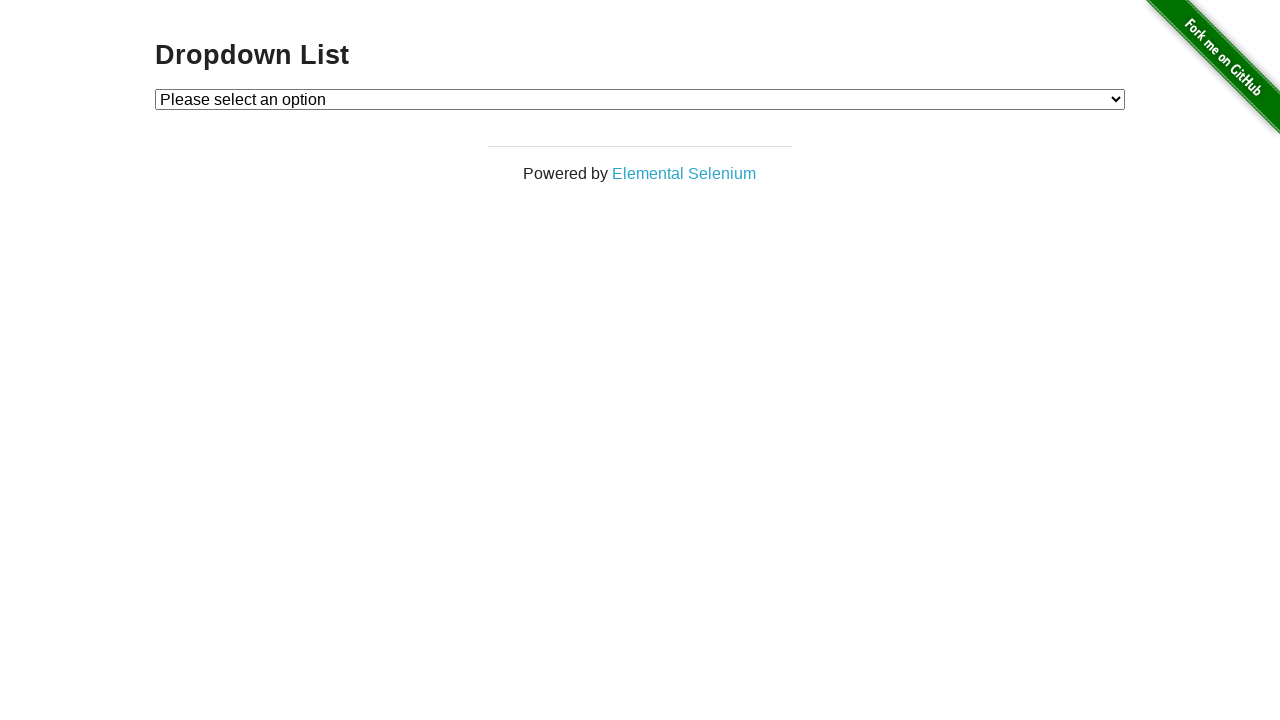

Dropdown element is now visible
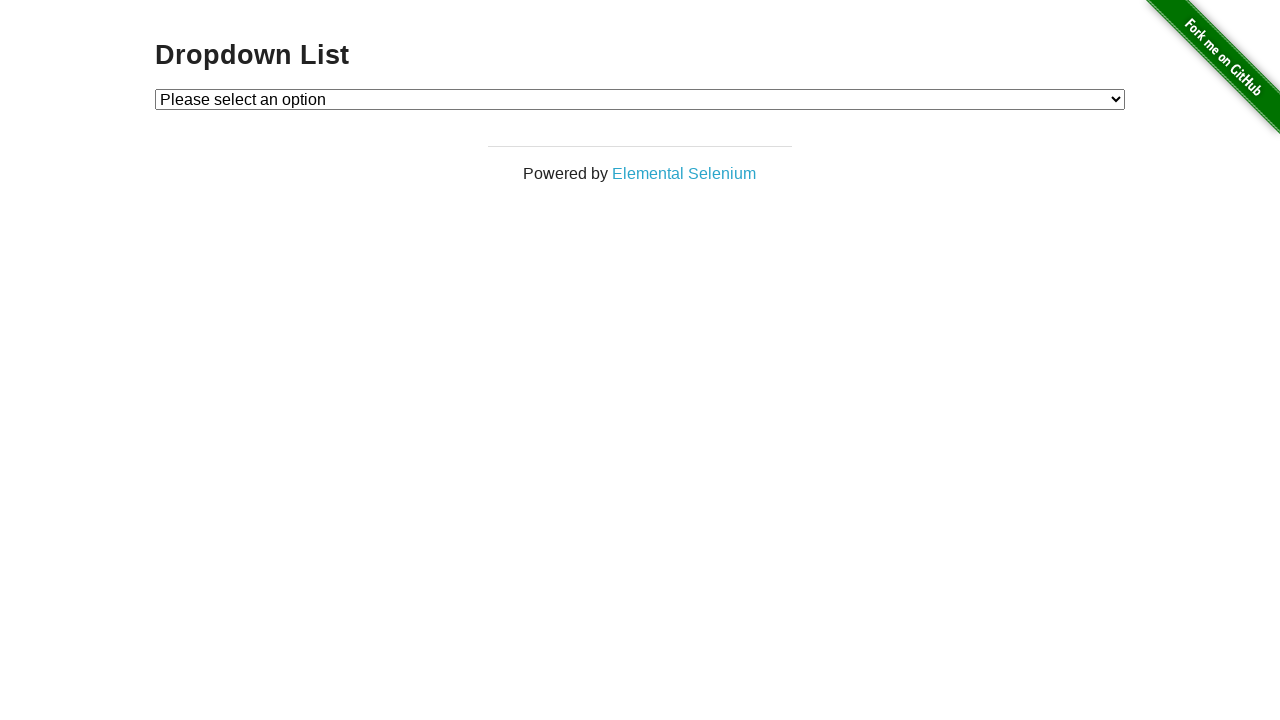

Selected Option 1 by visible text on #dropdown
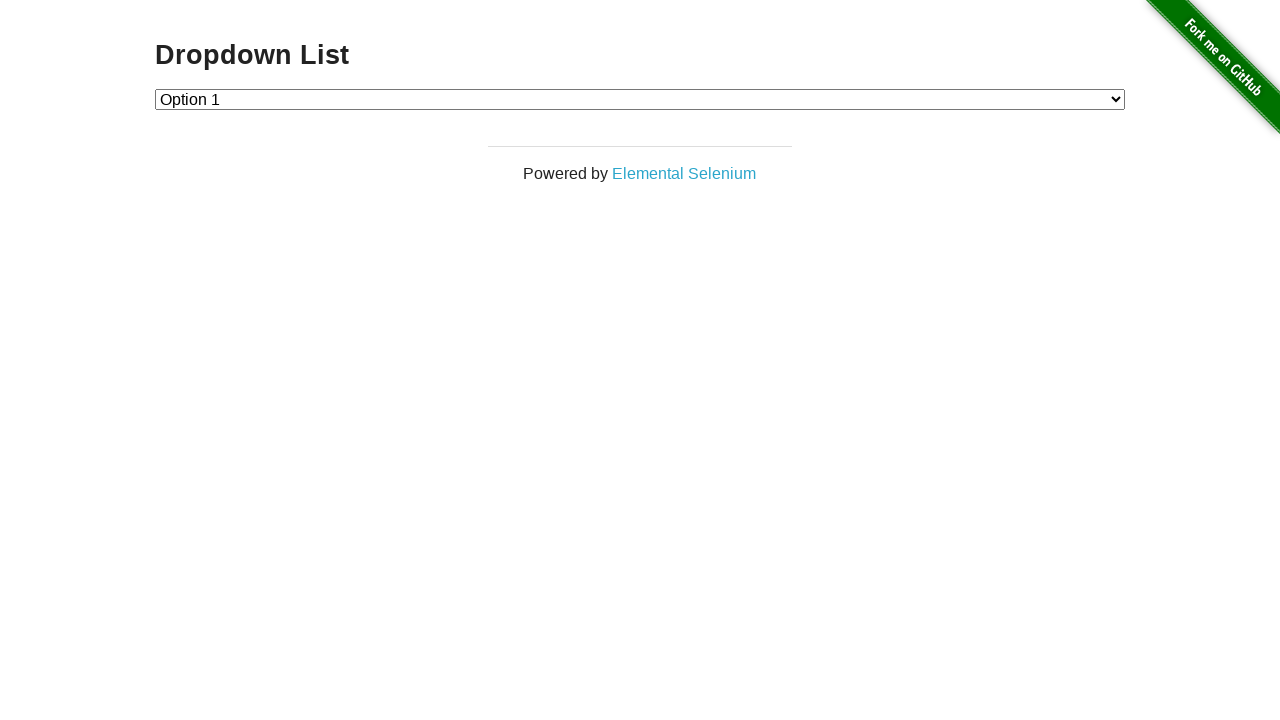

Selected Option 2 by index (index 2) on #dropdown
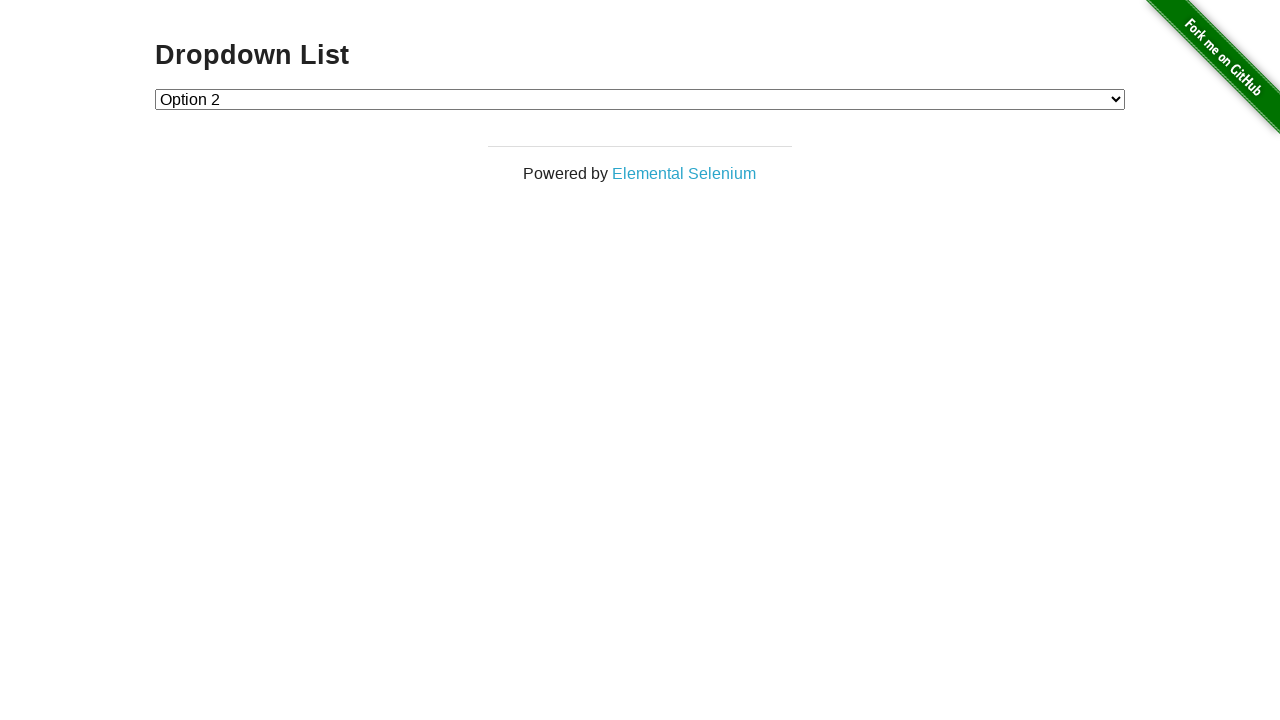

Selected Option 1 by value attribute on #dropdown
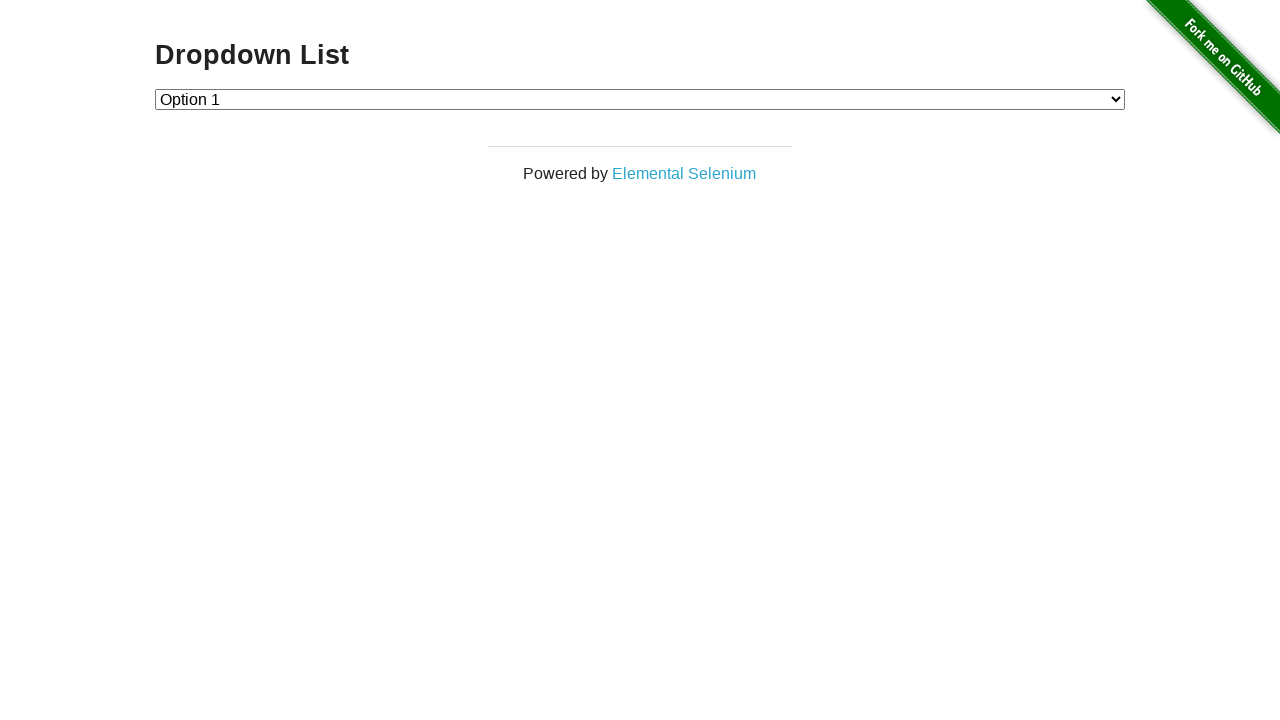

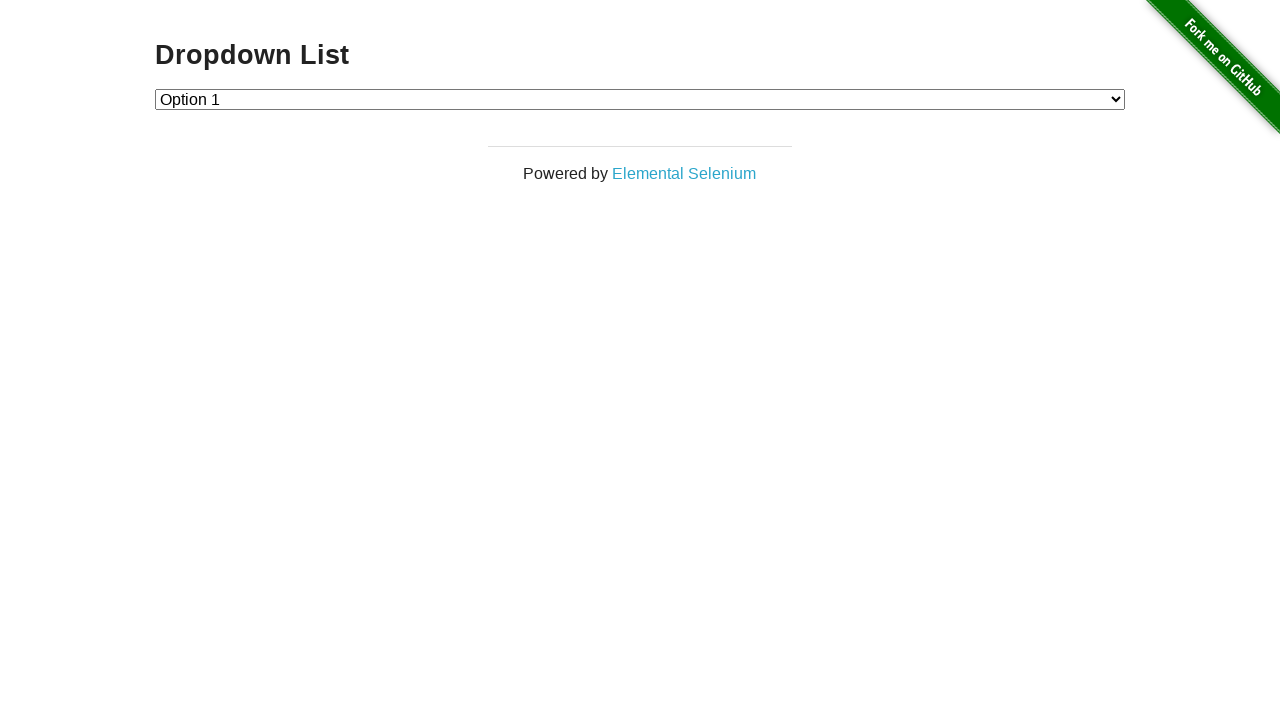